Tests nested iframe navigation by clicking on the Nested Frames link, switching to the top frame, then switching to the middle frame, and verifying the content text within the nested frame structure.

Starting URL: https://the-internet.herokuapp.com

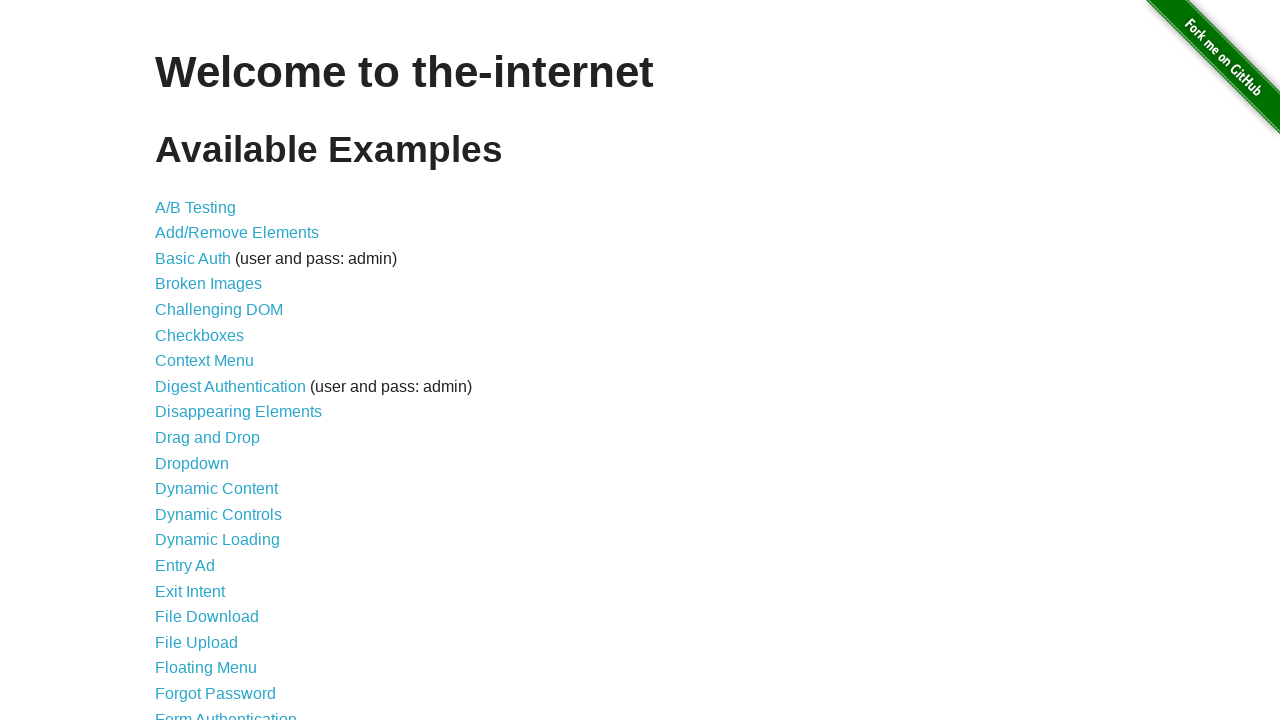

Clicked on 'Nested Frames' link at (210, 395) on text=Nested Frames
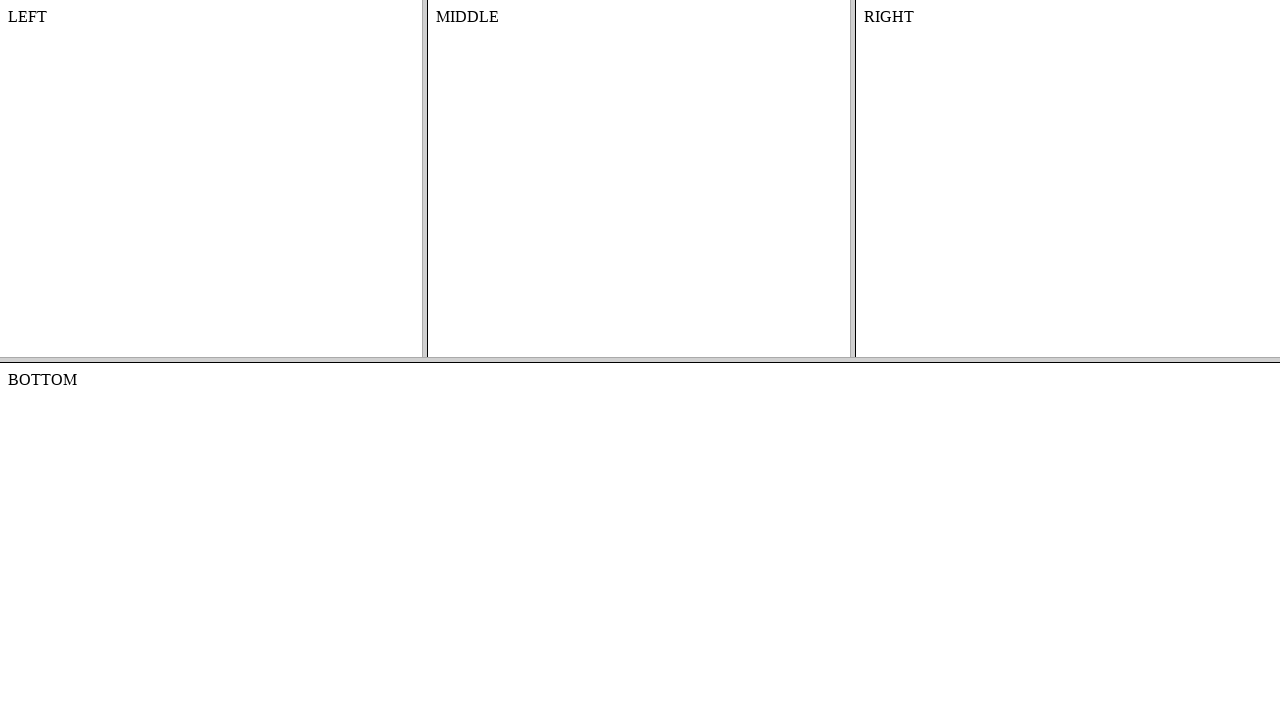

Located and switched to top frame
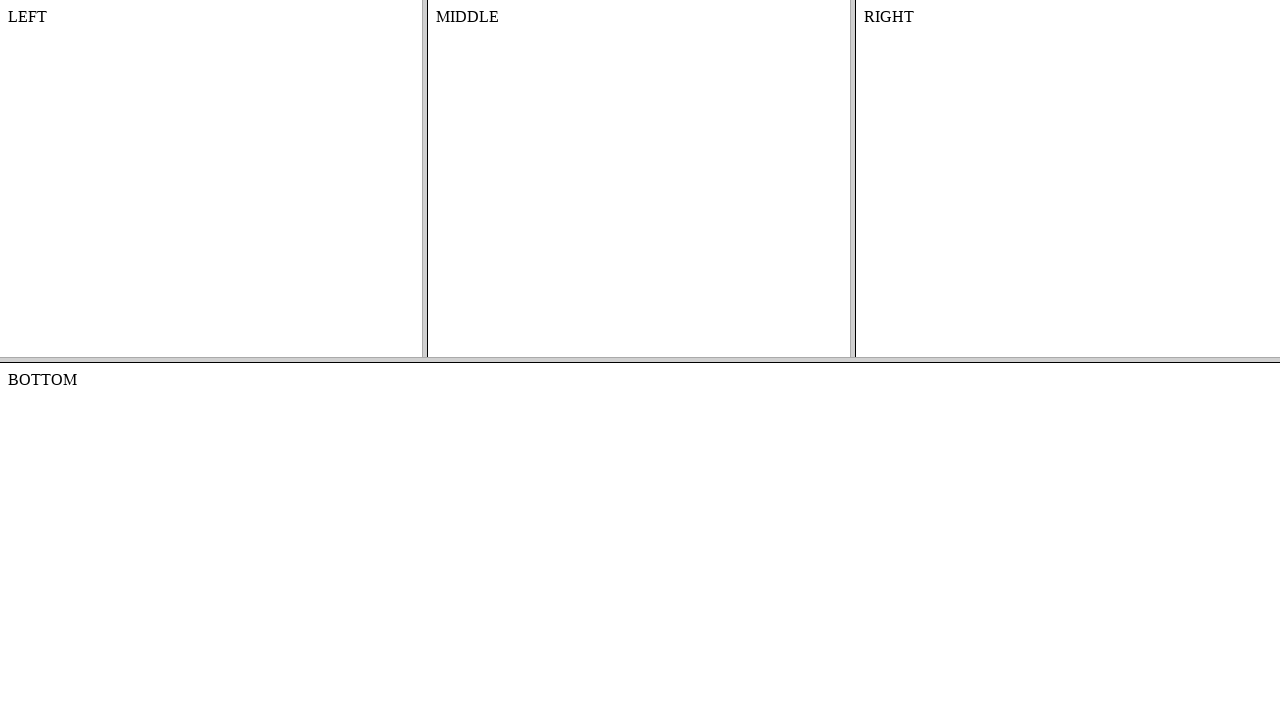

Located and switched to middle frame within top frame
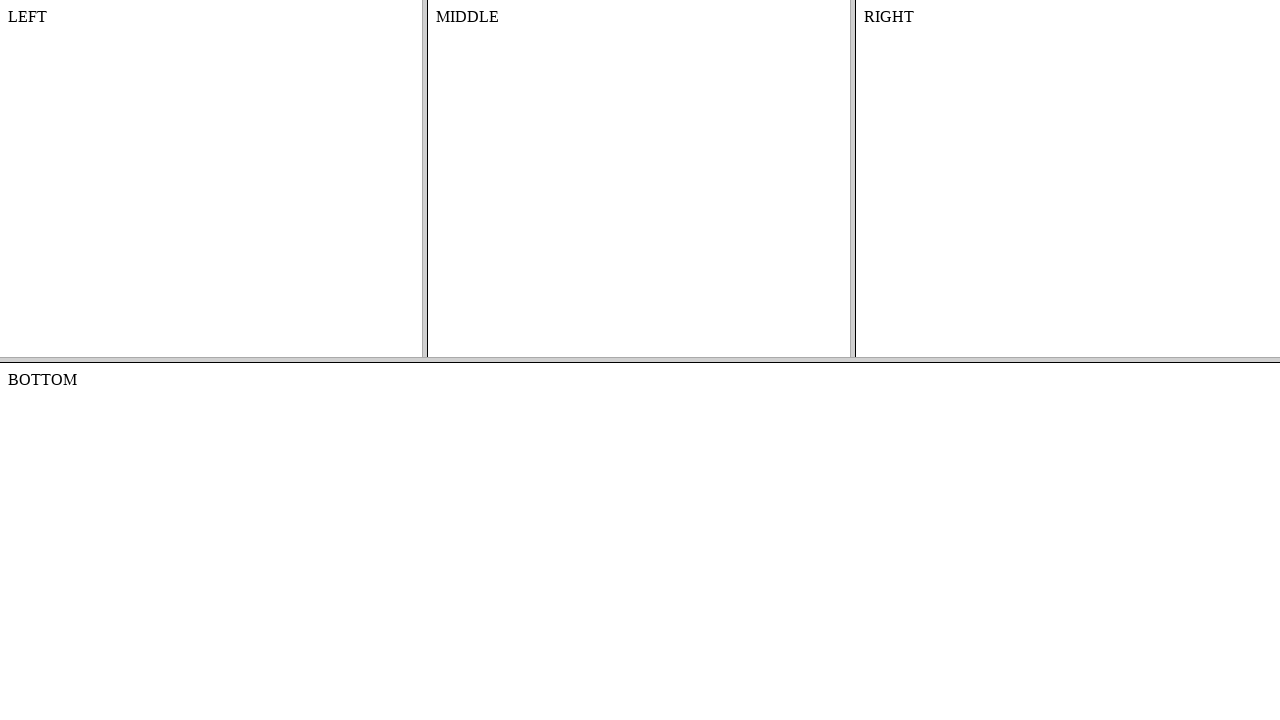

Retrieved content text from middle frame: 'MIDDLE'
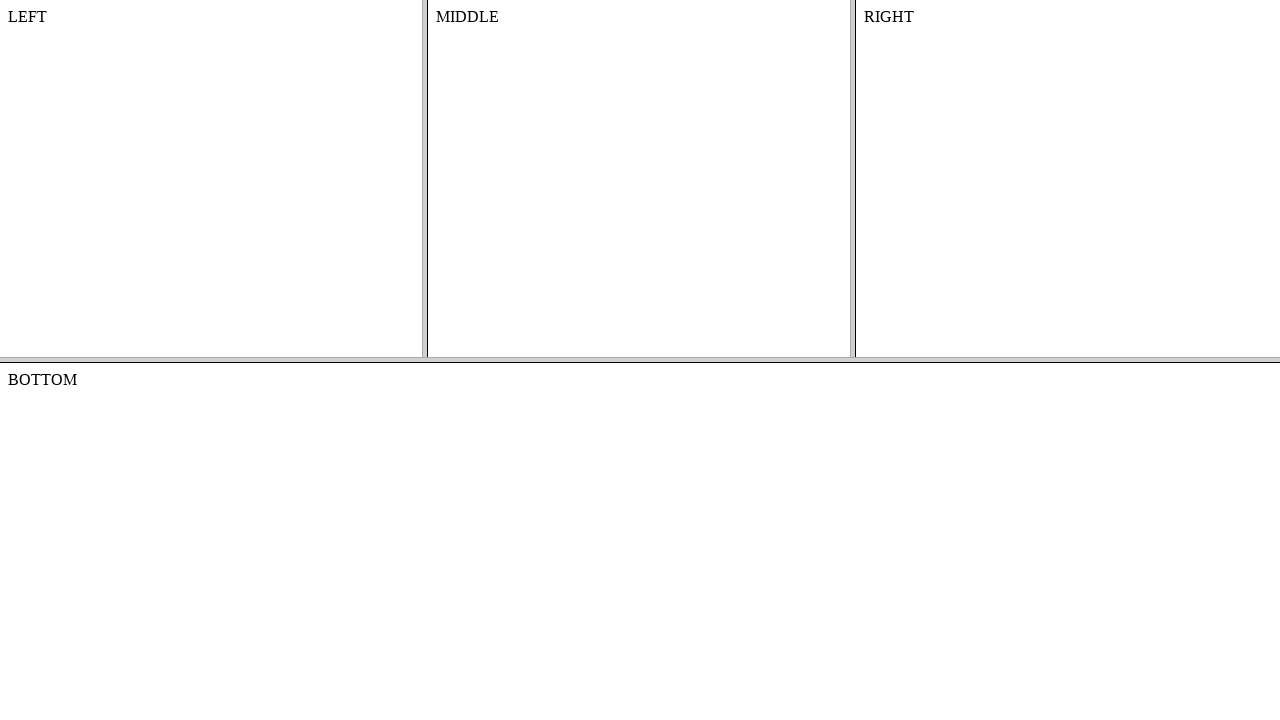

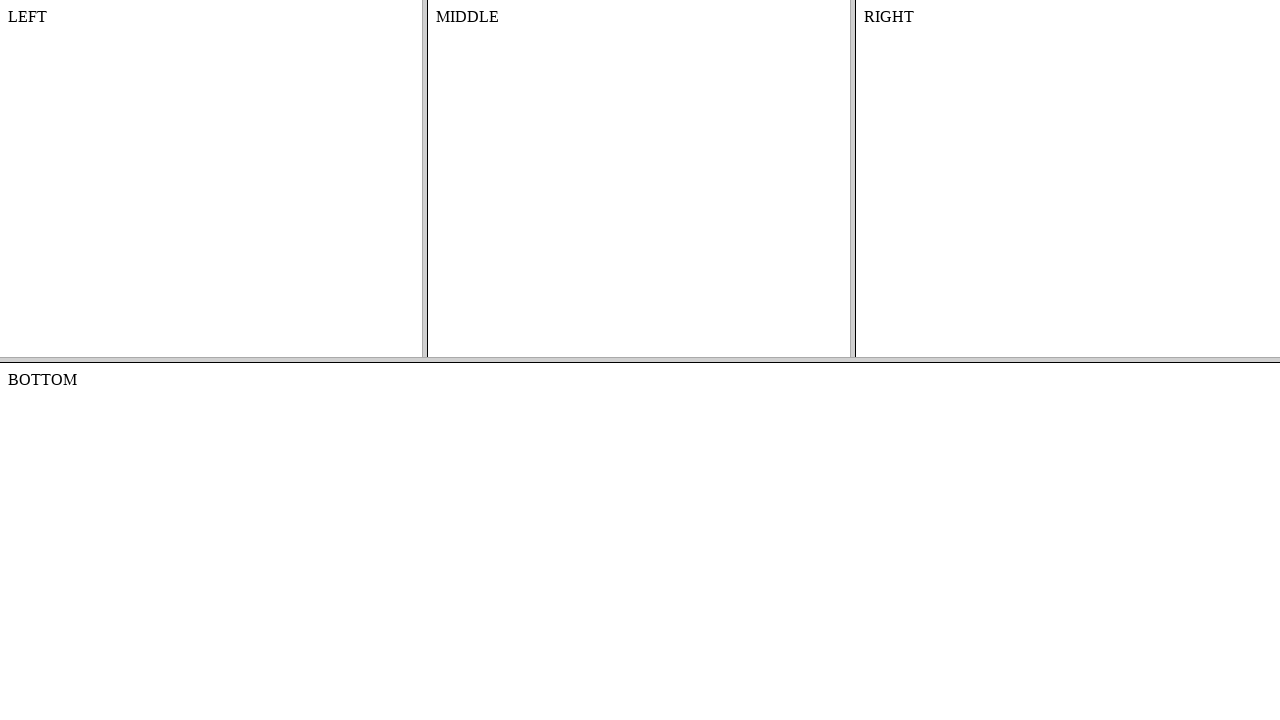